Tests the DemoQA practice form by filling out all fields including name, email, gender, phone number, date of birth, subject, address, state, city, and submitting the form to verify the submission was successful.

Starting URL: https://demoqa.com/automation-practice-form

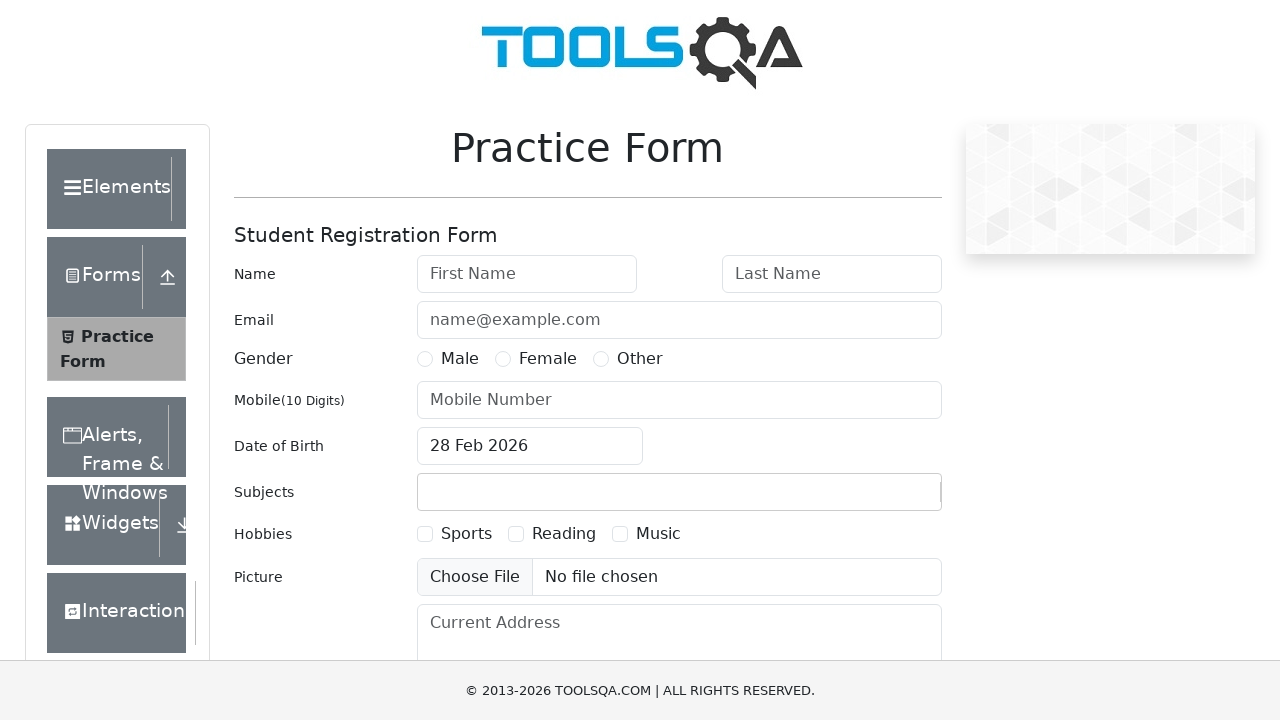

Filled first name field with 'QA' on #firstName
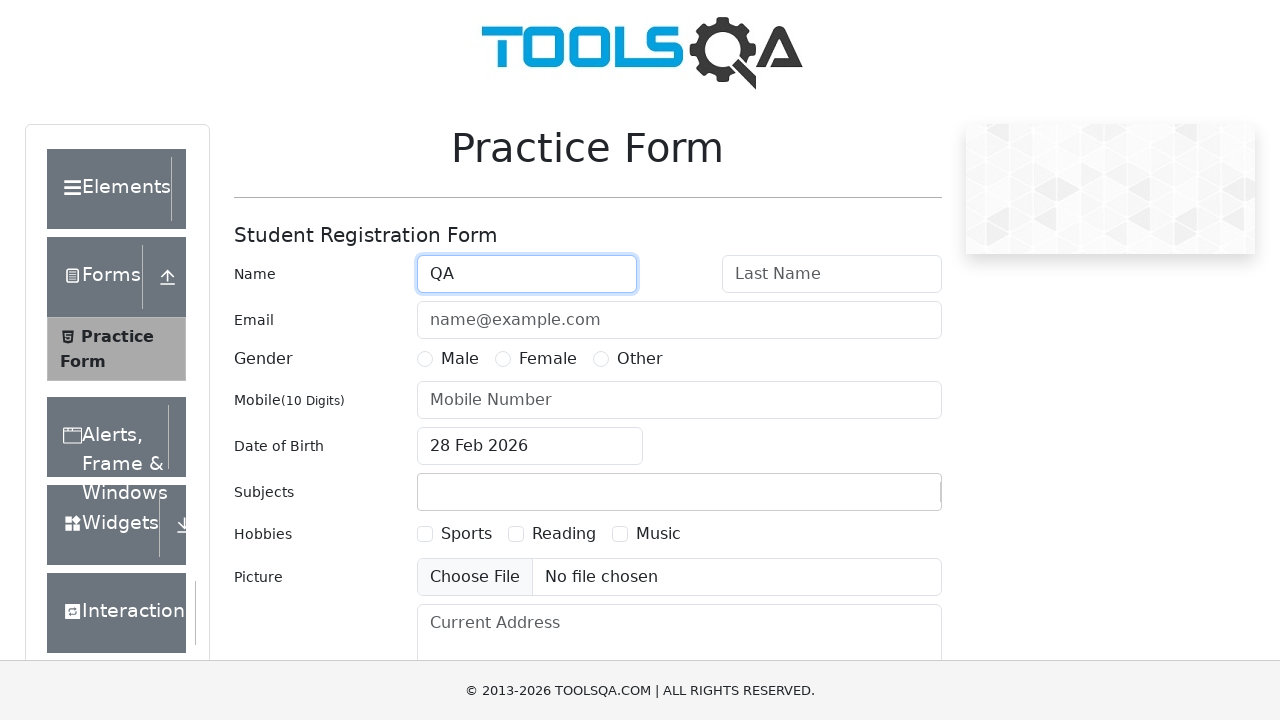

Filled last name field with 'Tester' on #lastName
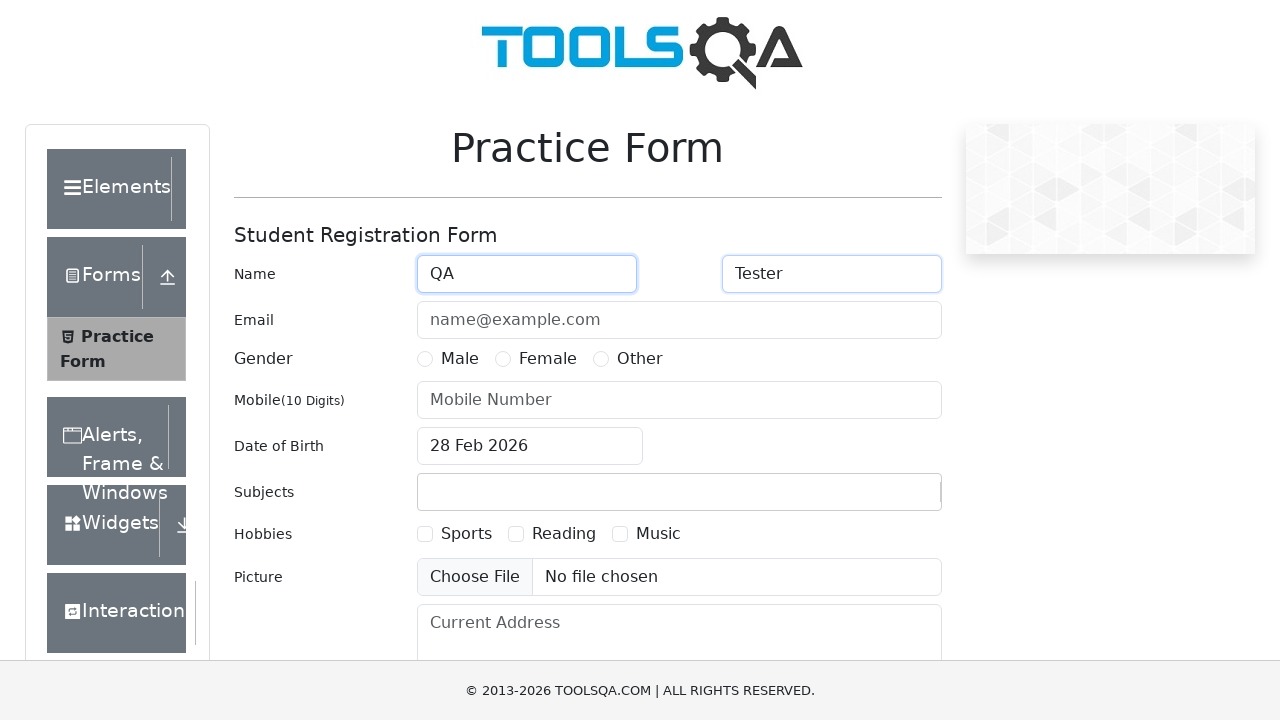

Filled email field with 'qatester@gmail.com' on #userEmail
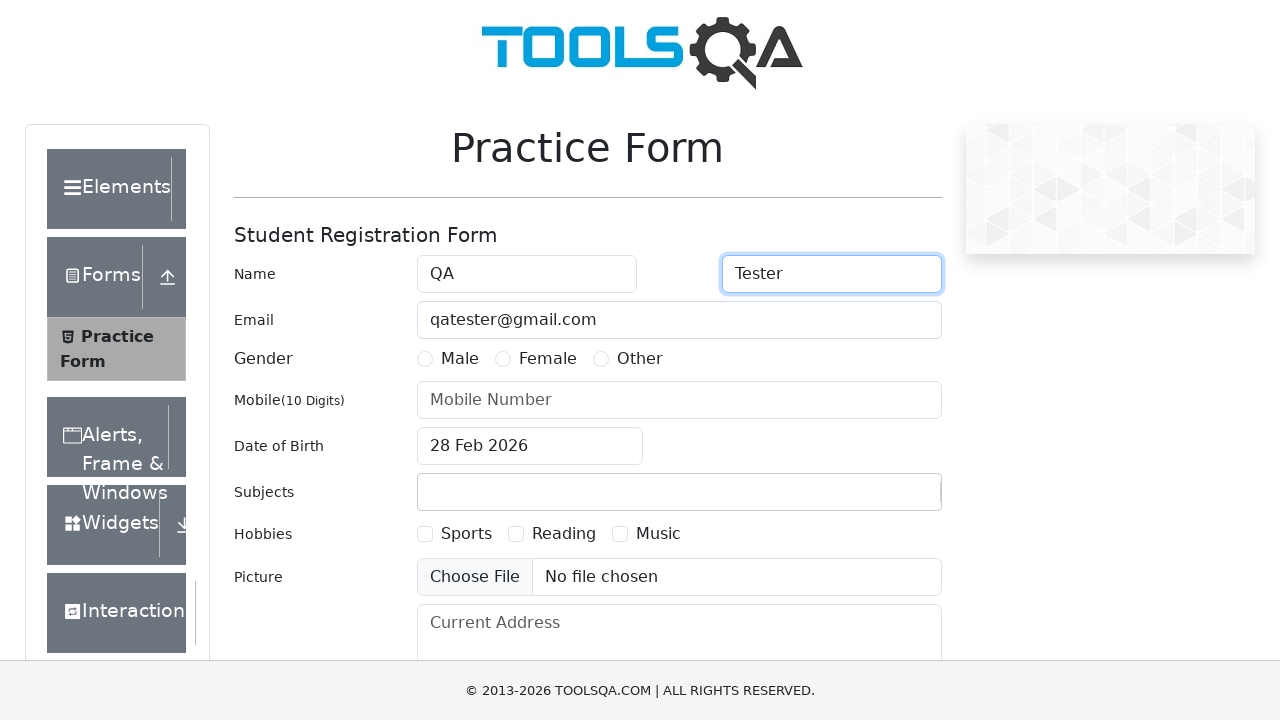

Selected Male gender option at (460, 359) on label[for='gender-radio-1']
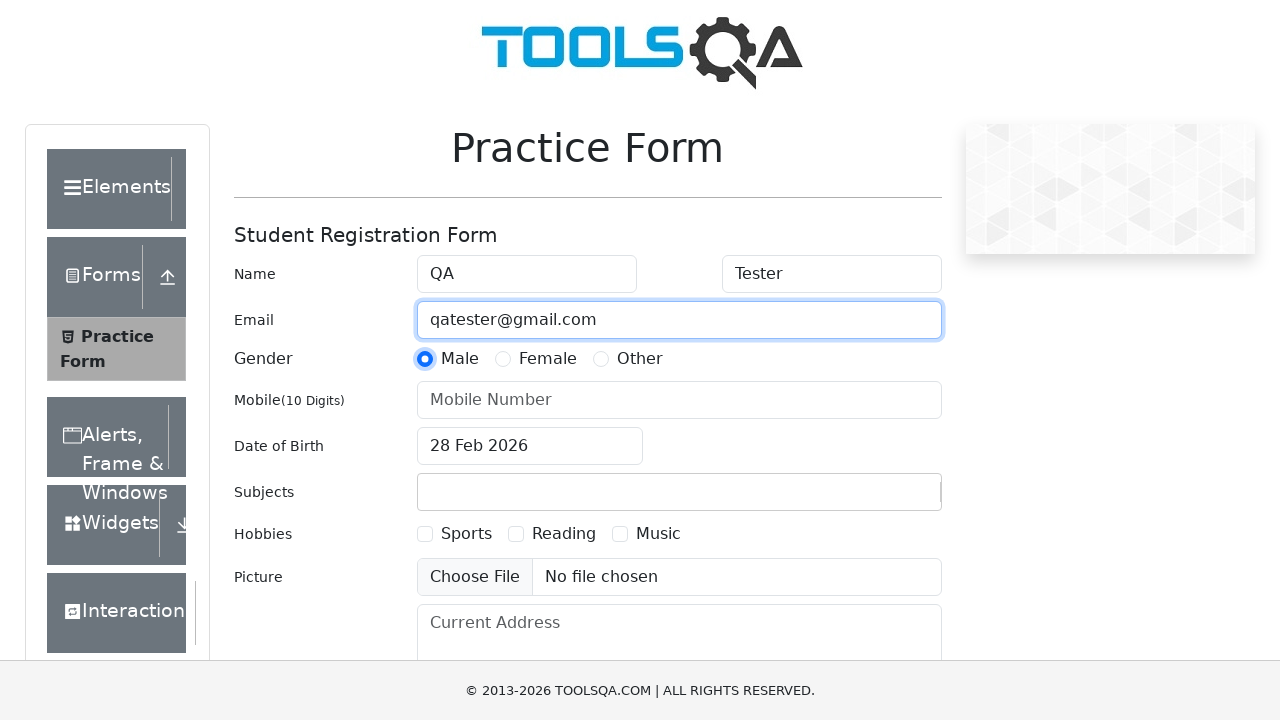

Filled phone number field with '0123456789' on #userNumber
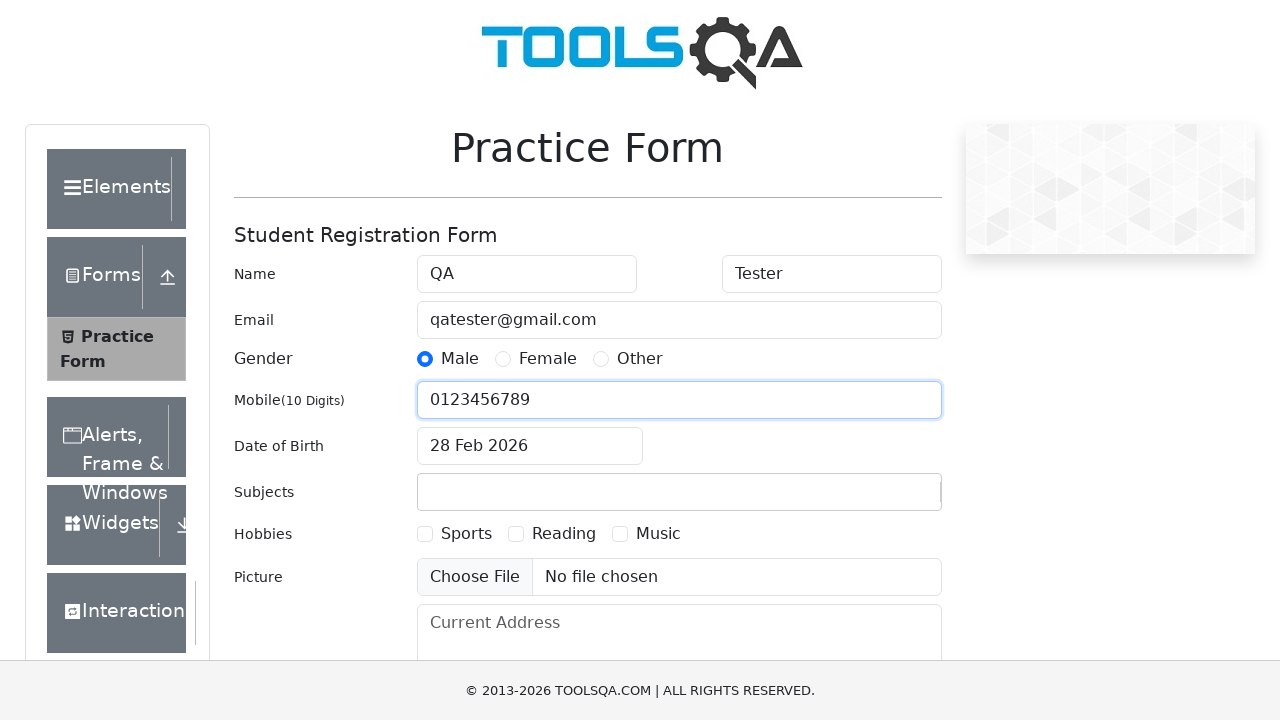

Clicked date of birth input field to open date picker at (530, 446) on #dateOfBirthInput
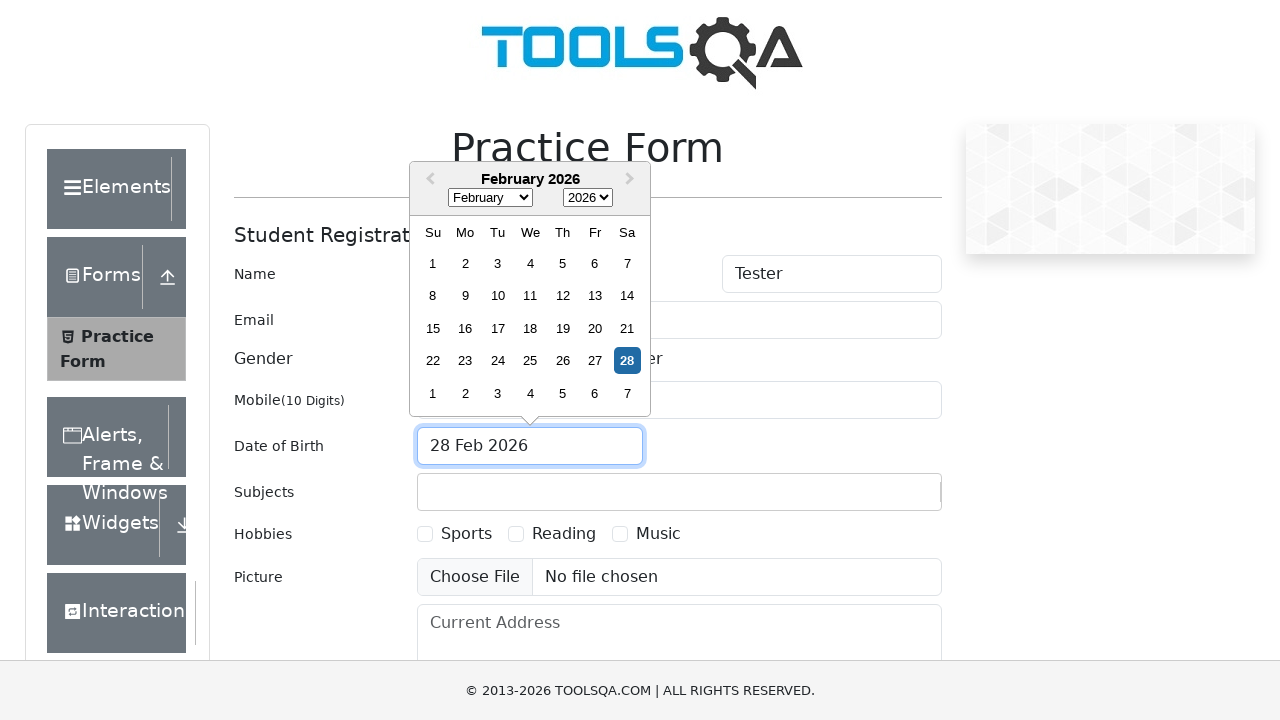

Selected all text in date field
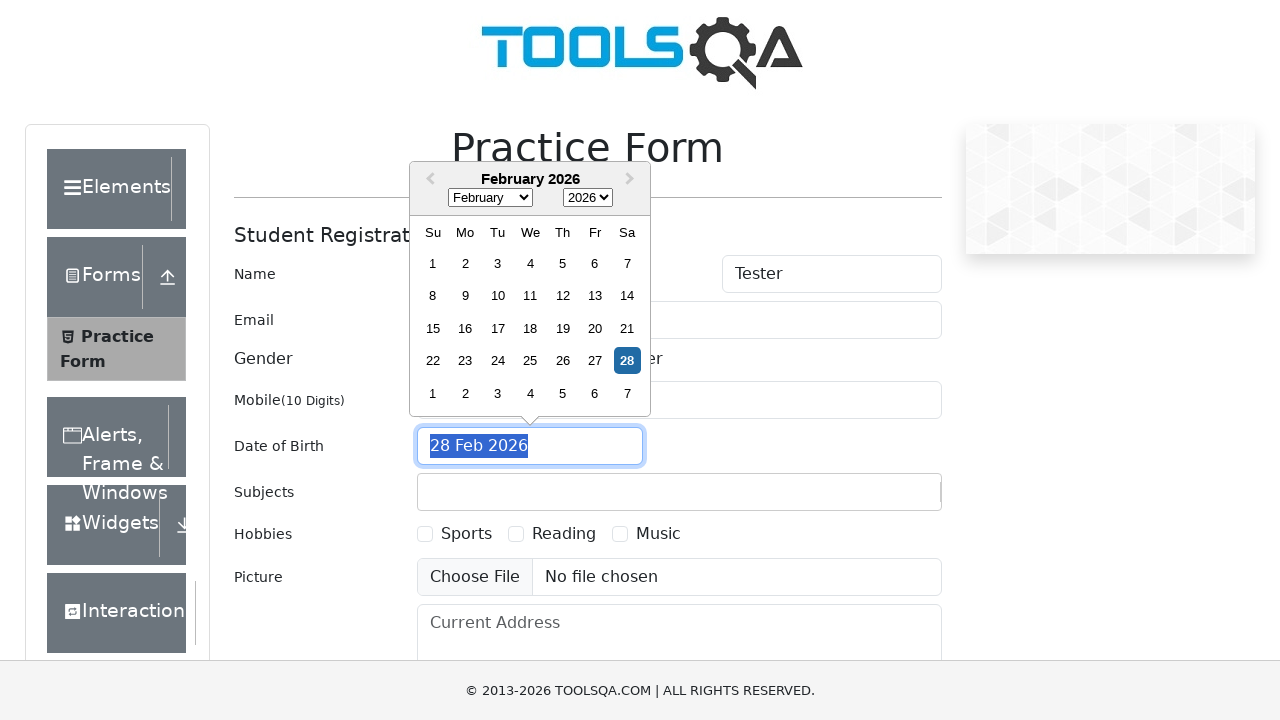

Typed date of birth '27 Aug 2000'
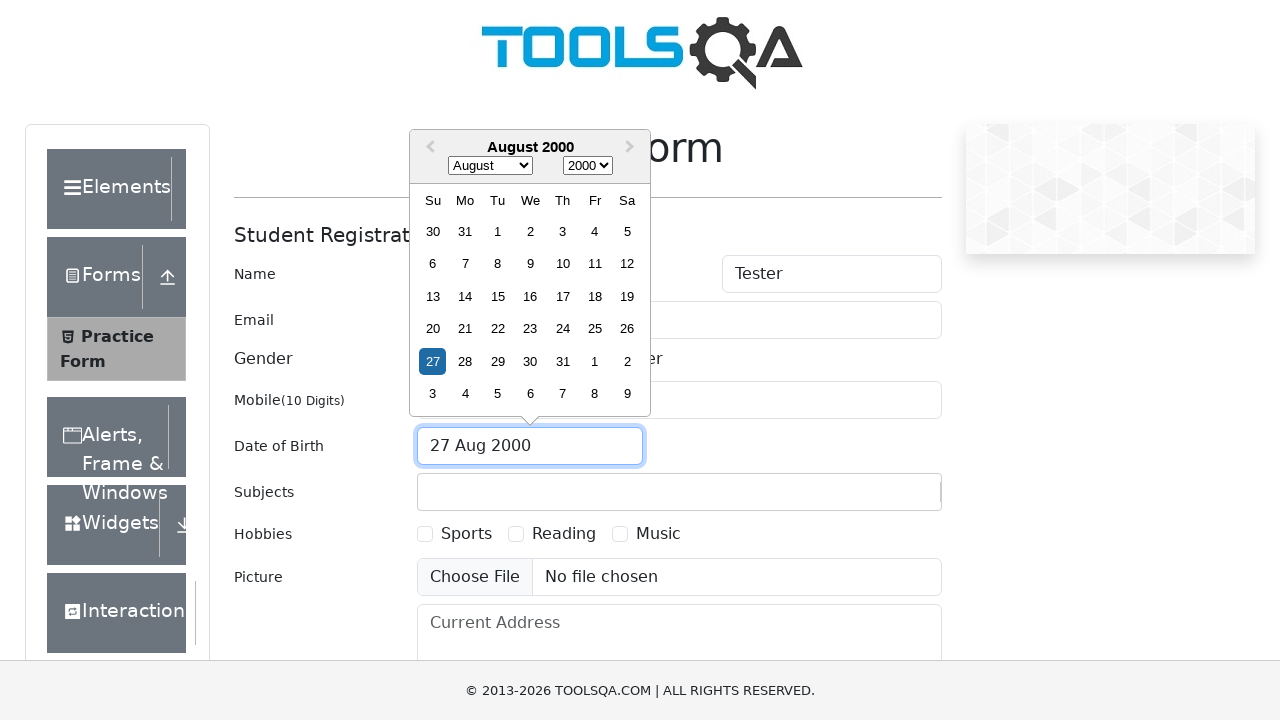

Pressed Enter to confirm date of birth
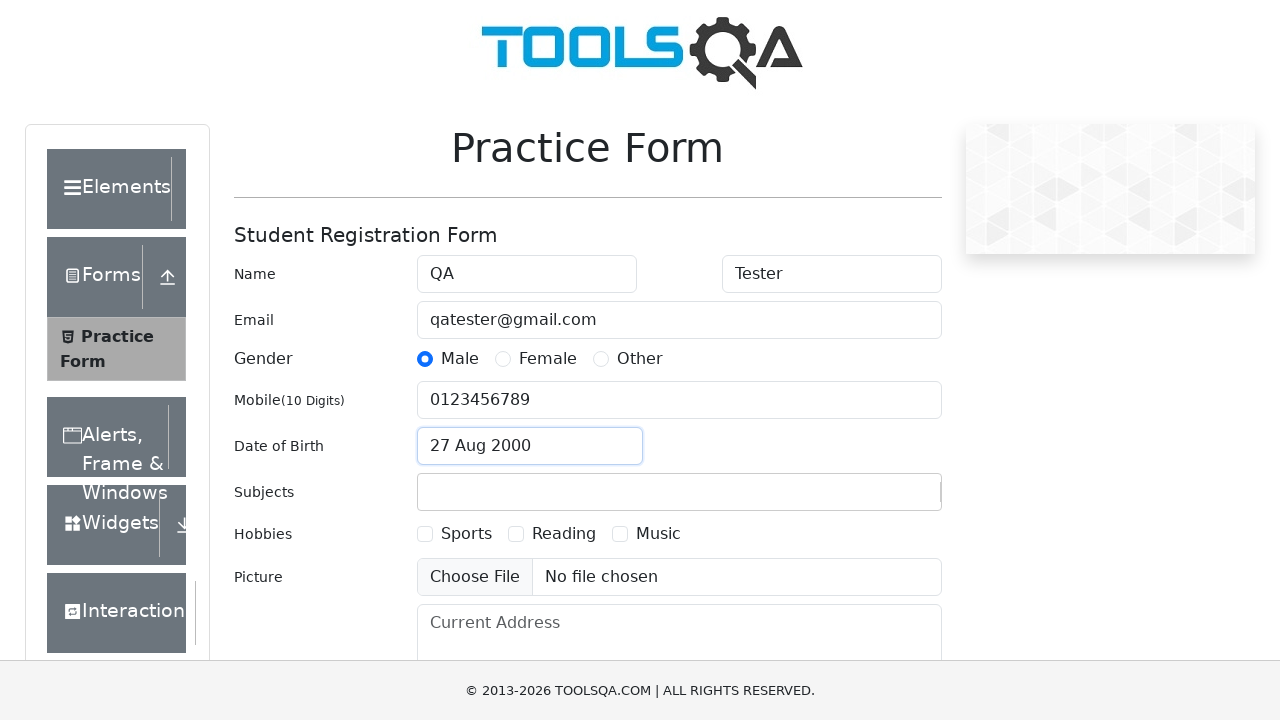

Filled subject field with 'Math' on #subjectsInput
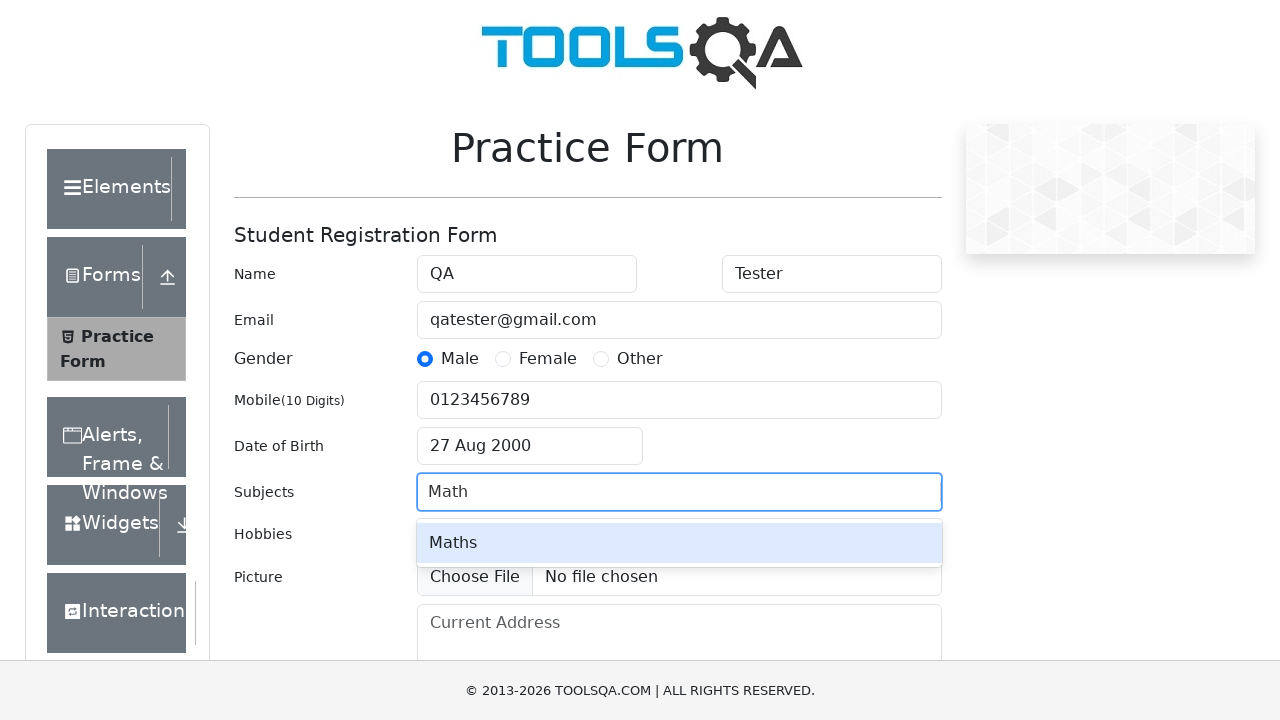

Pressed Enter to select Math subject
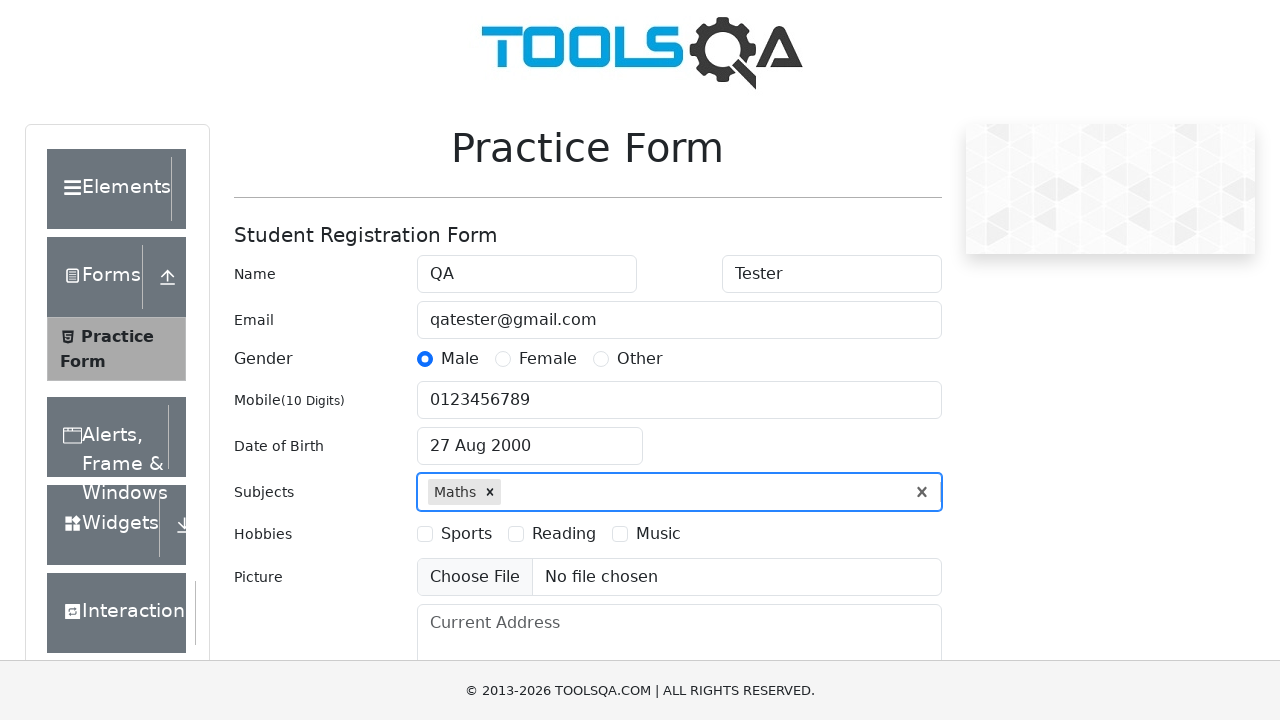

Filled address field with 'Surabaya' on #currentAddress
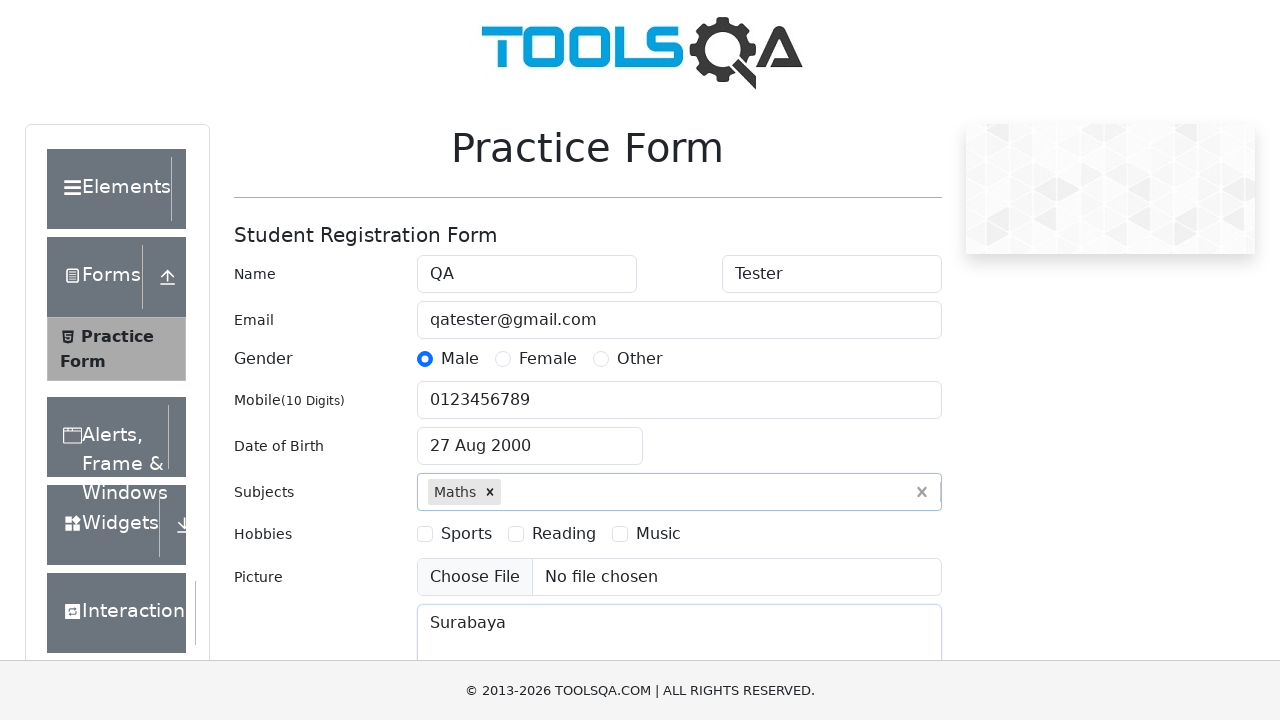

Clicked state dropdown to open it at (527, 437) on #state
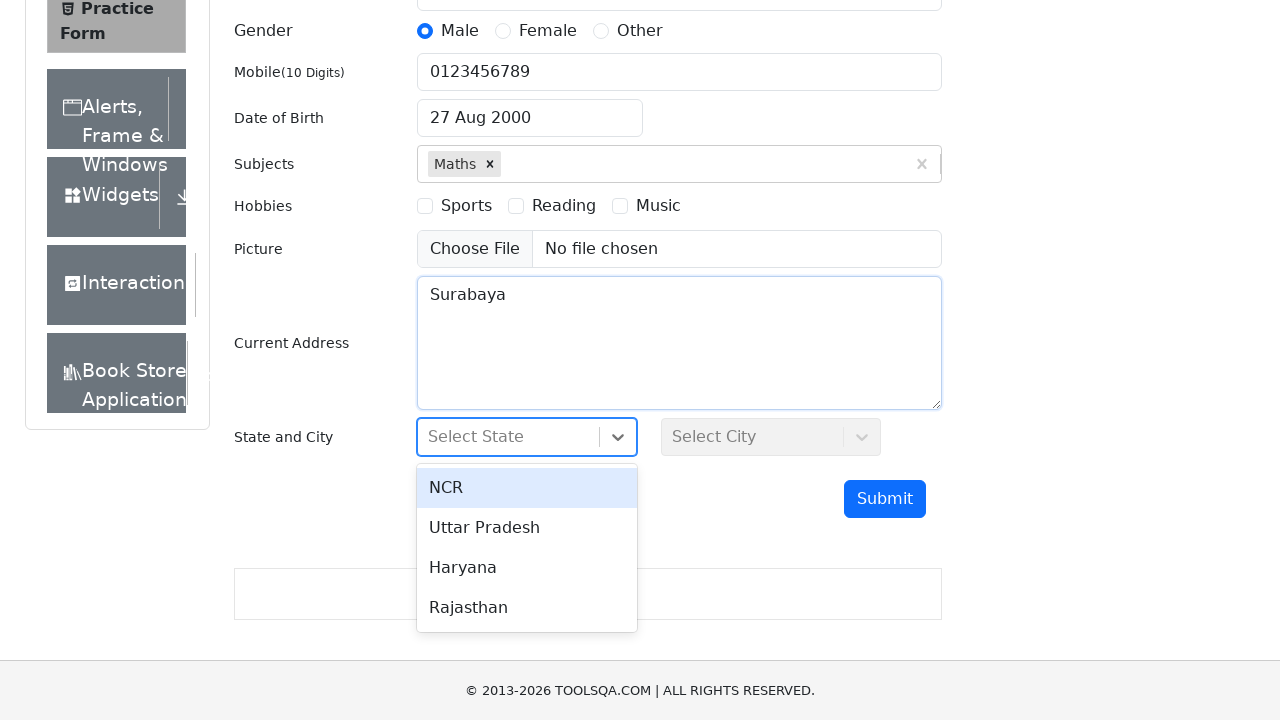

Typed 'n' to filter state options on input#react-select-3-input
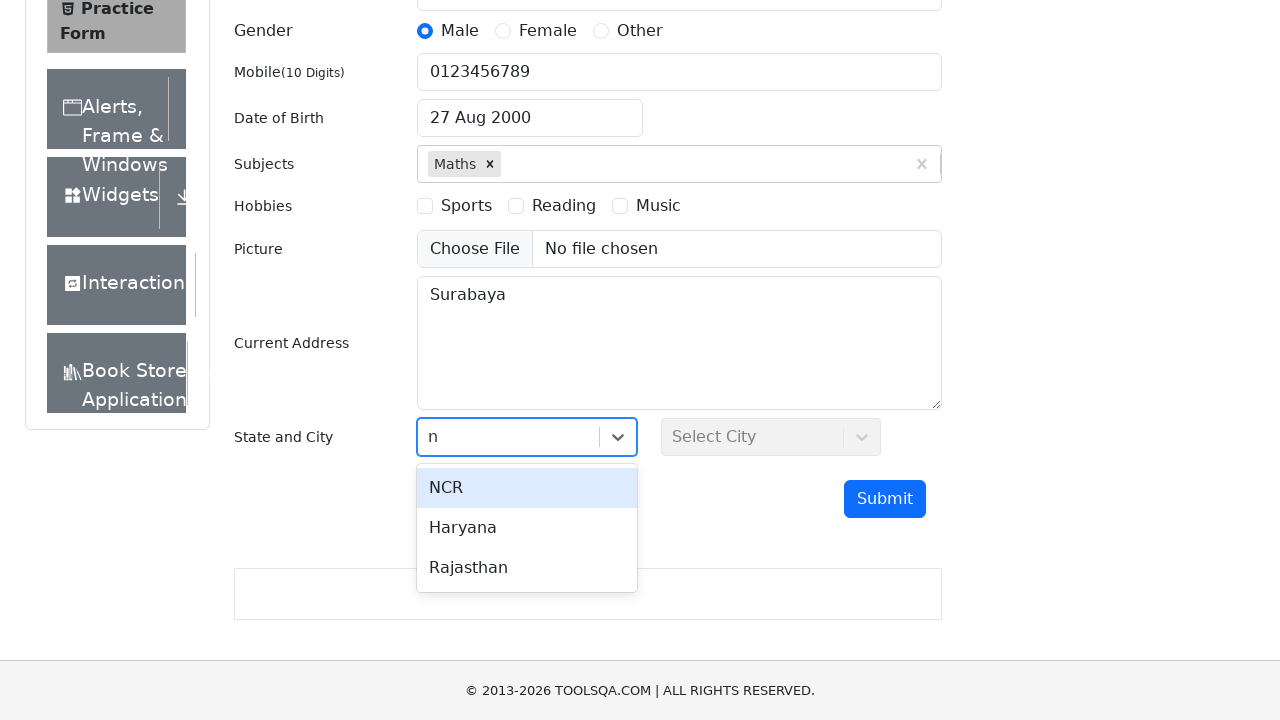

Pressed Enter to select filtered state
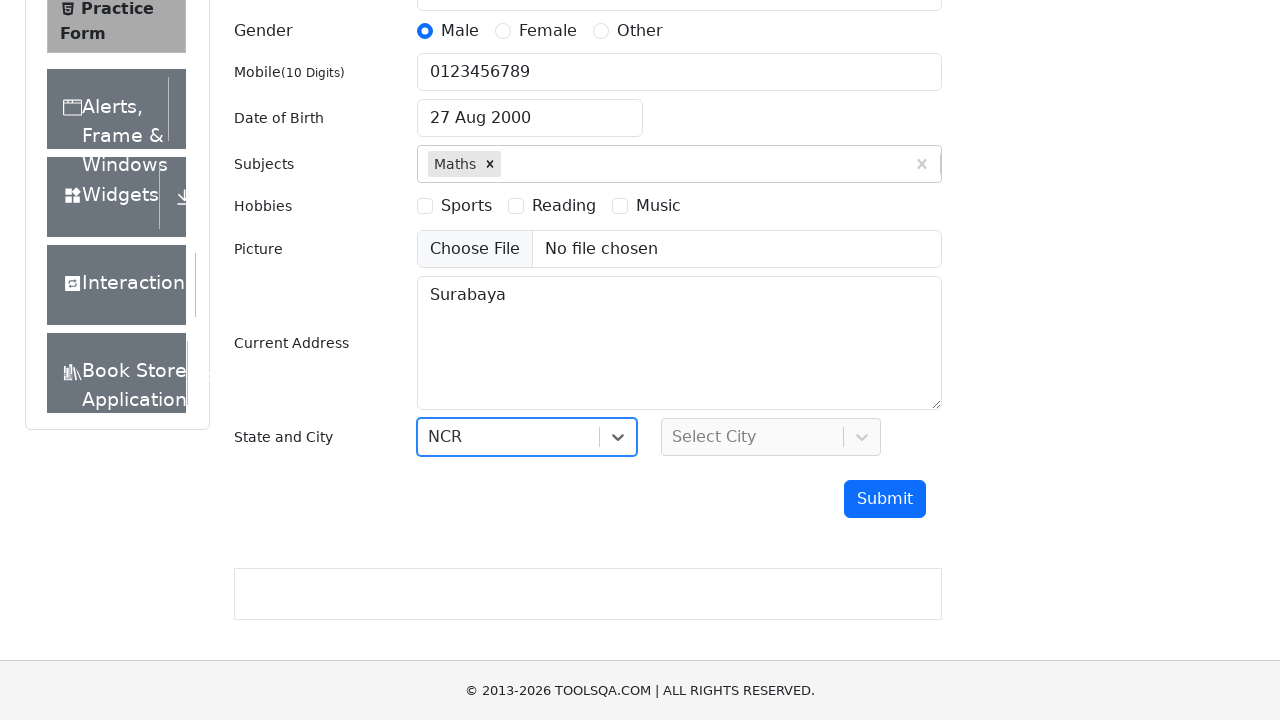

Clicked city dropdown to open it at (771, 437) on #city
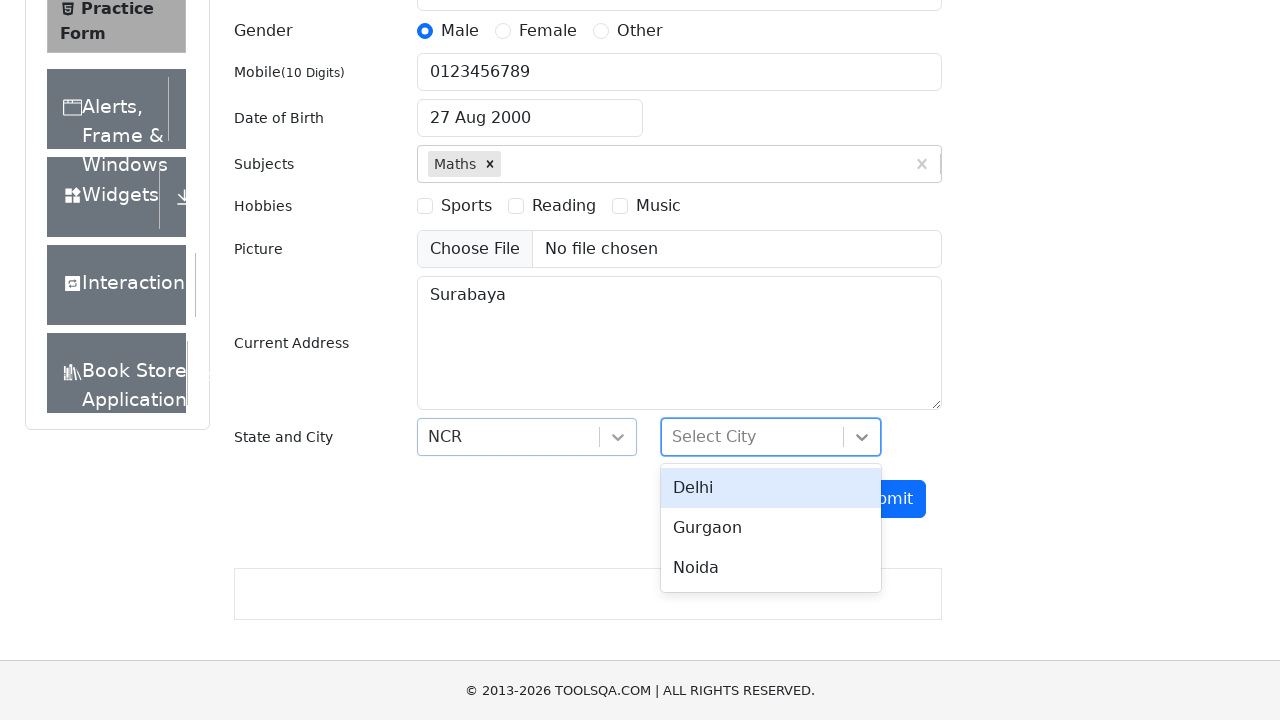

Typed 'd' to filter city options on input#react-select-4-input
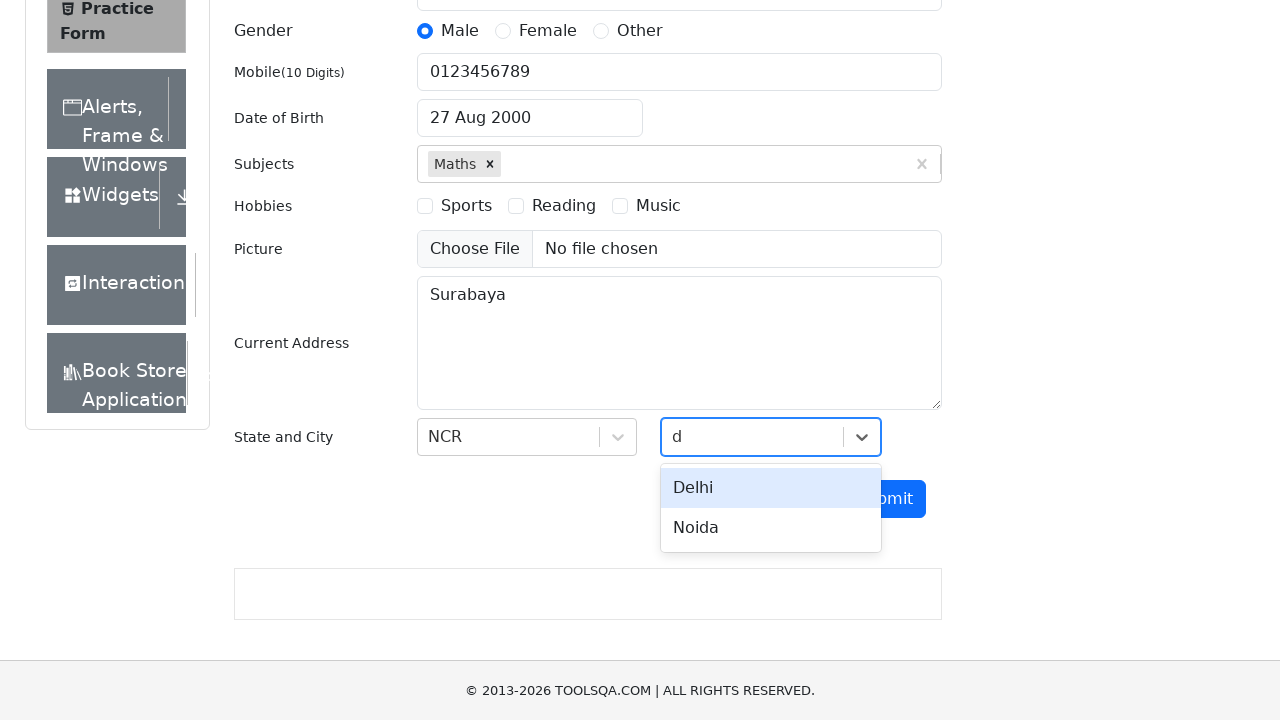

Pressed Enter to select filtered city
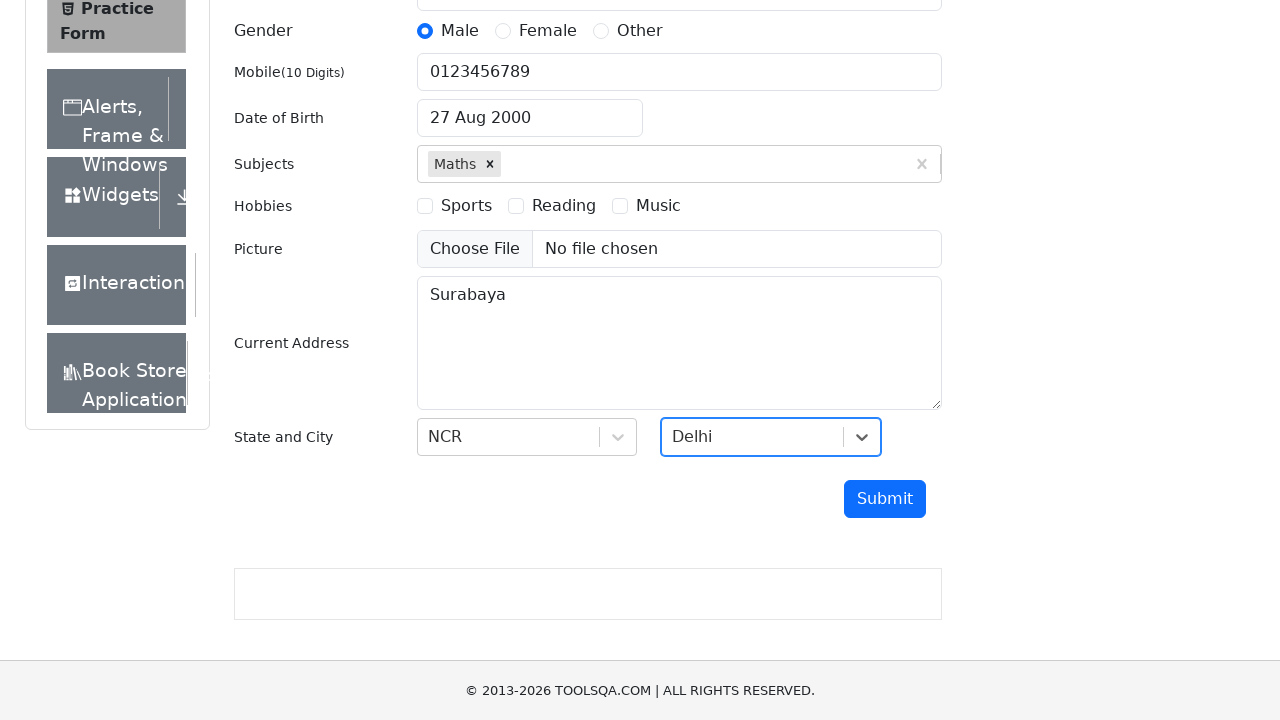

Clicked submit button to submit the form at (885, 499) on #submit
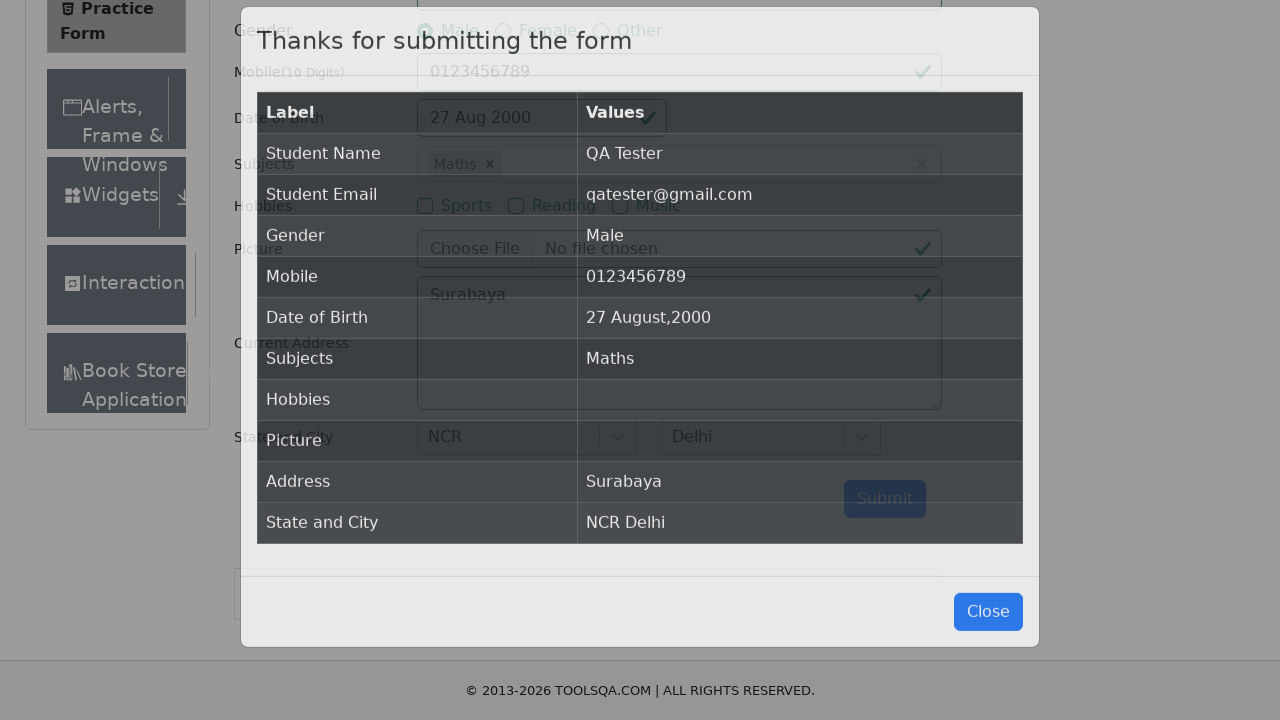

Form submission modal appeared with confirmation details
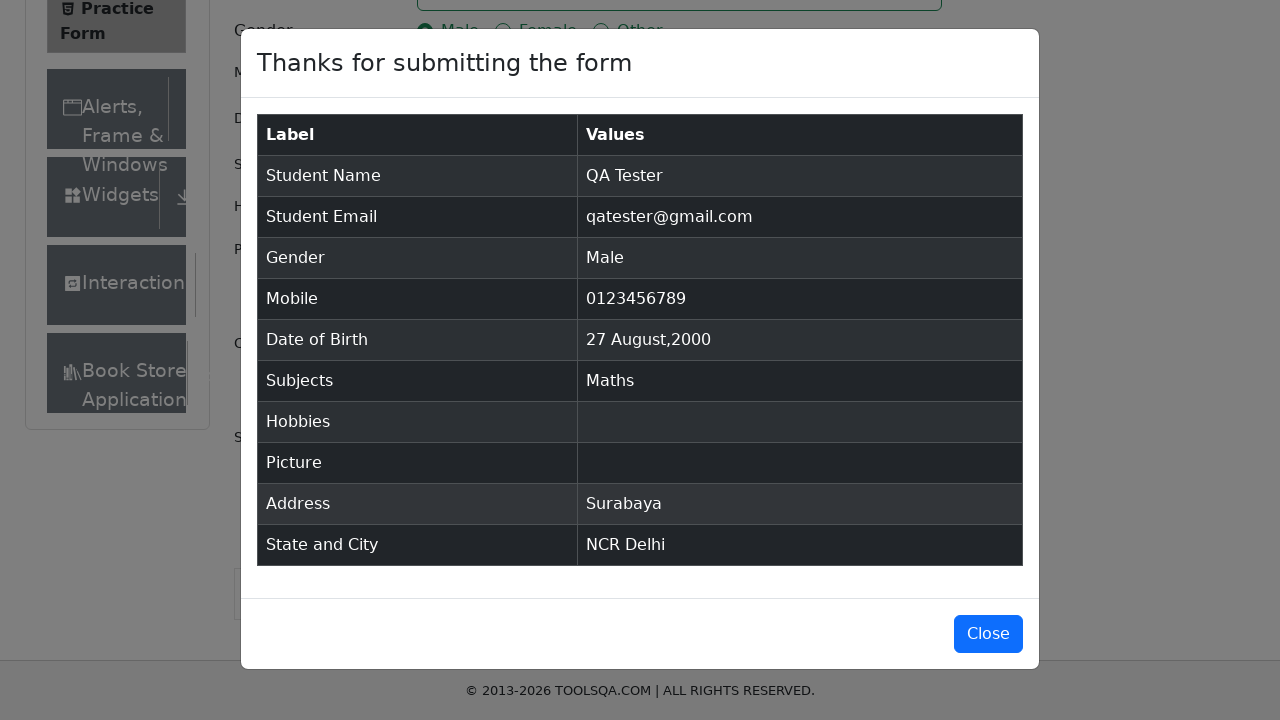

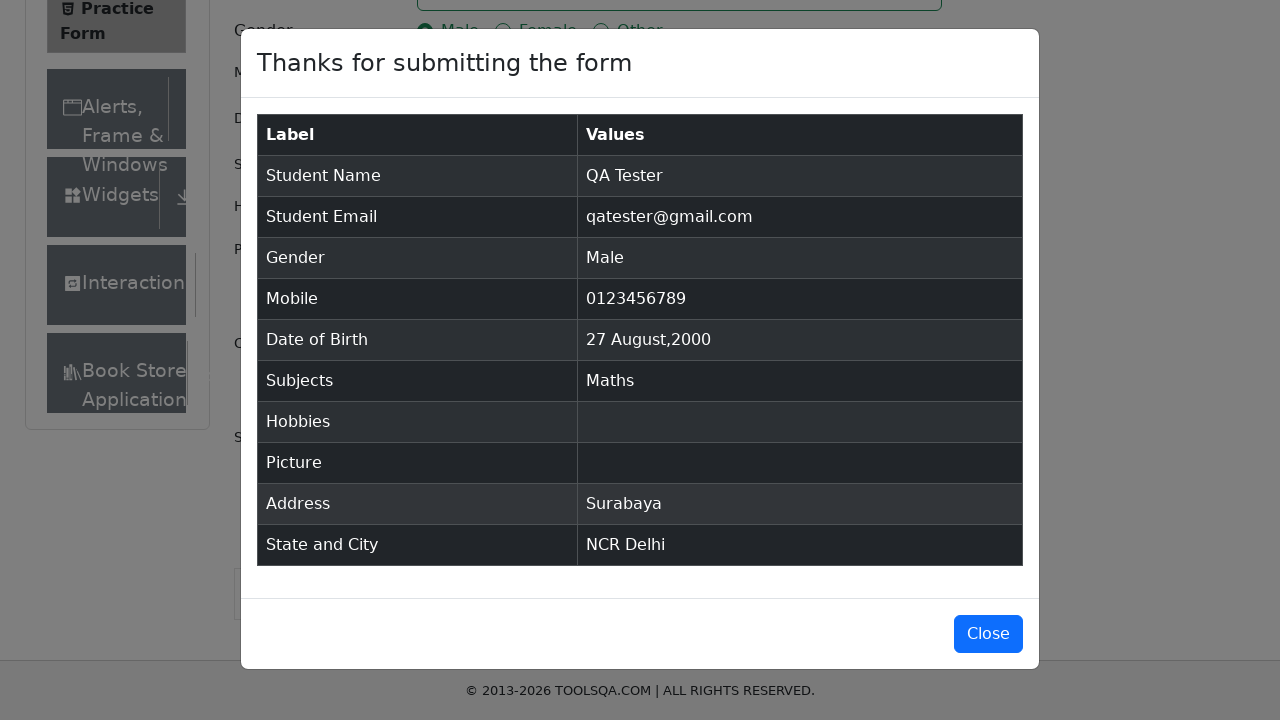